Tests clicking a link on the DemoQA links page using partial link text matching to find and click a "Home" link

Starting URL: https://demoqa.com/links

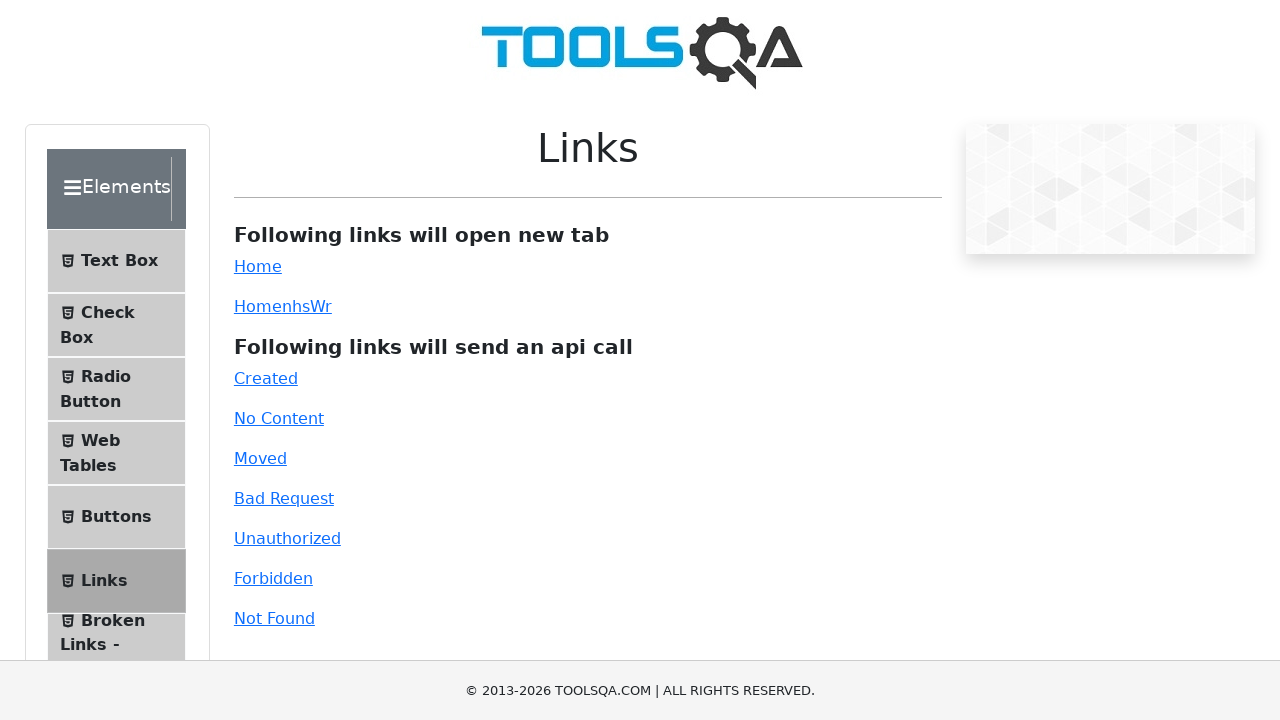

Navigated to DemoQA links page
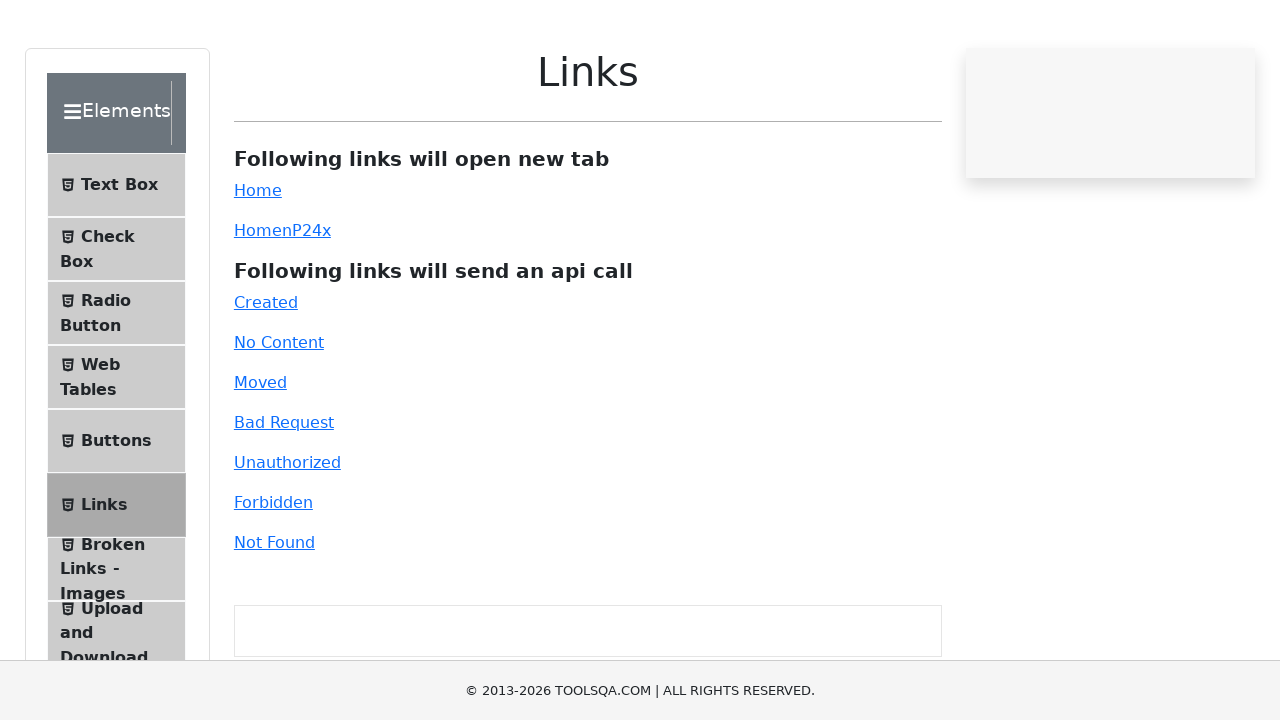

Clicked Home link using partial text matching 'Ho' at (258, 266) on a:has-text('Ho')
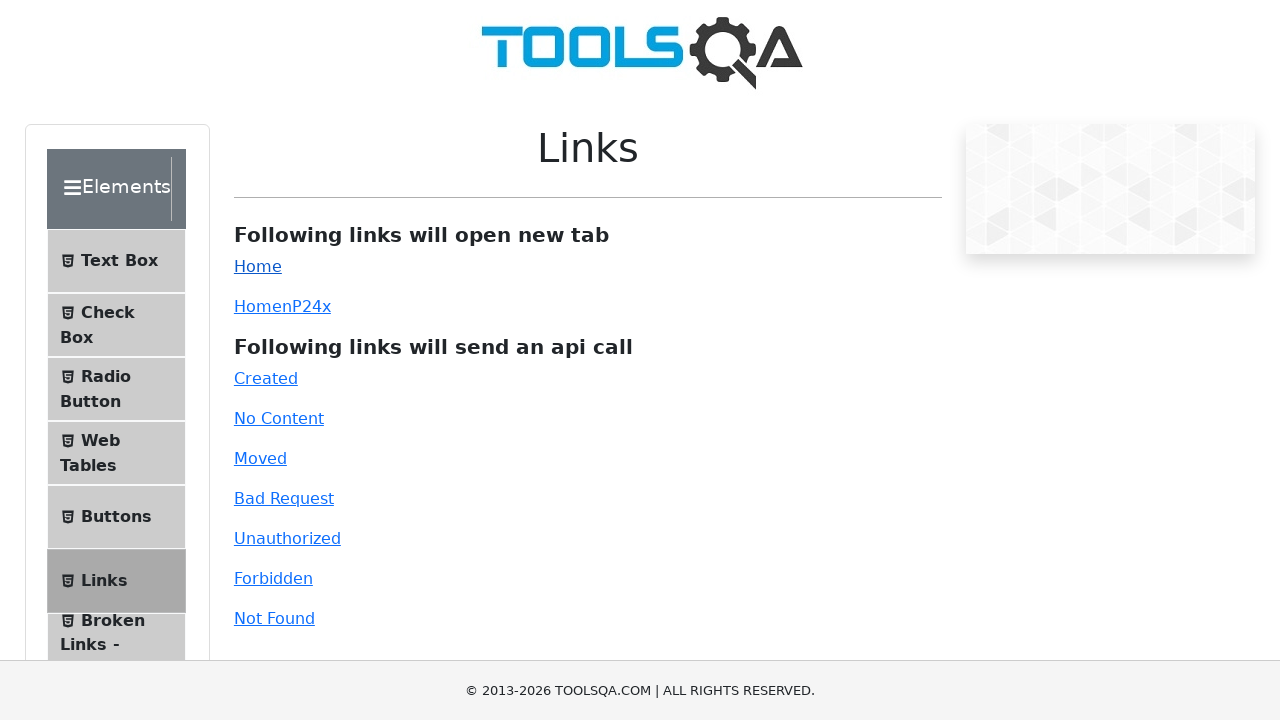

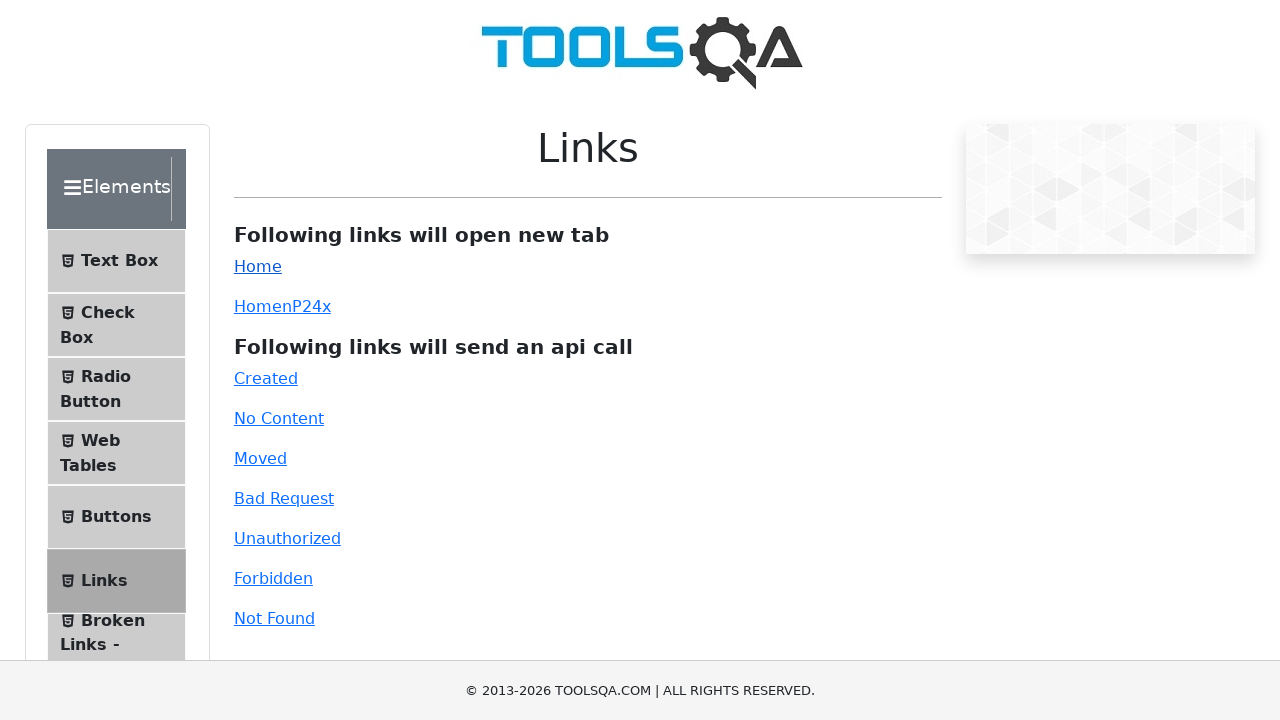